Tests prompt dialog handling by clicking prompt button, entering a name, and verifying the result

Starting URL: https://testautomationpractice.blogspot.com/

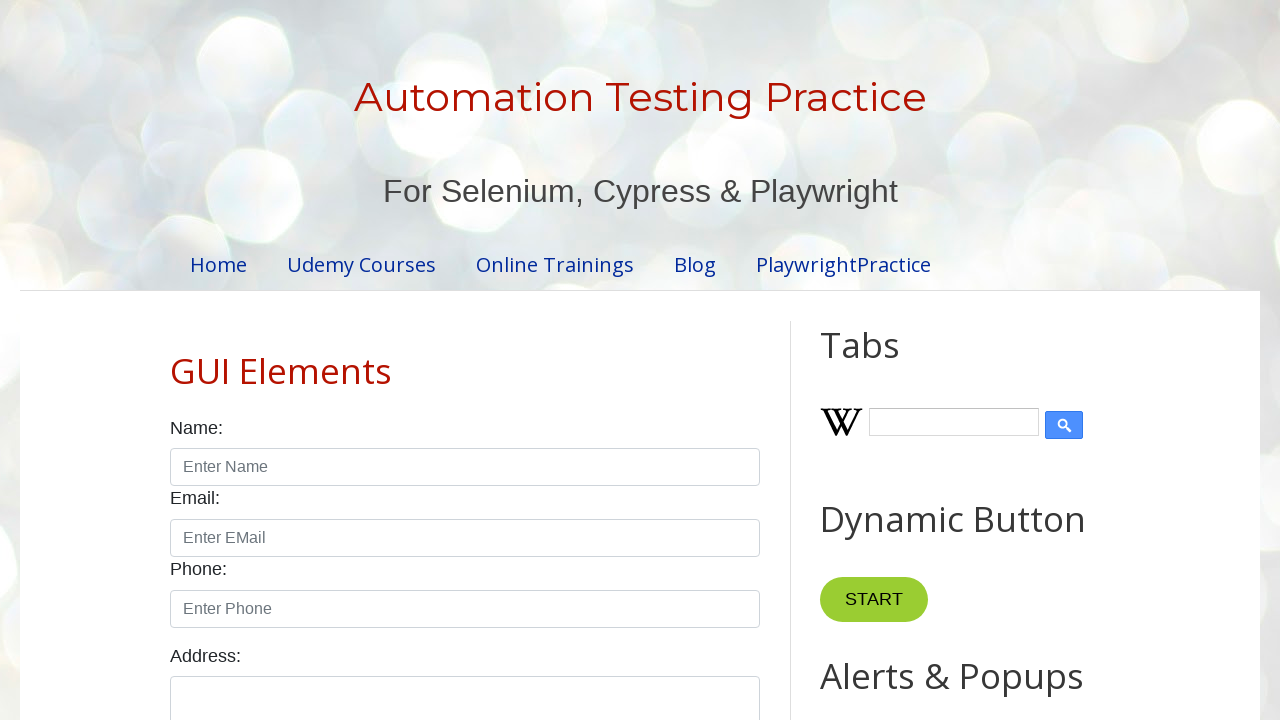

Clicked prompt button to trigger dialog at (890, 360) on #promptBtn
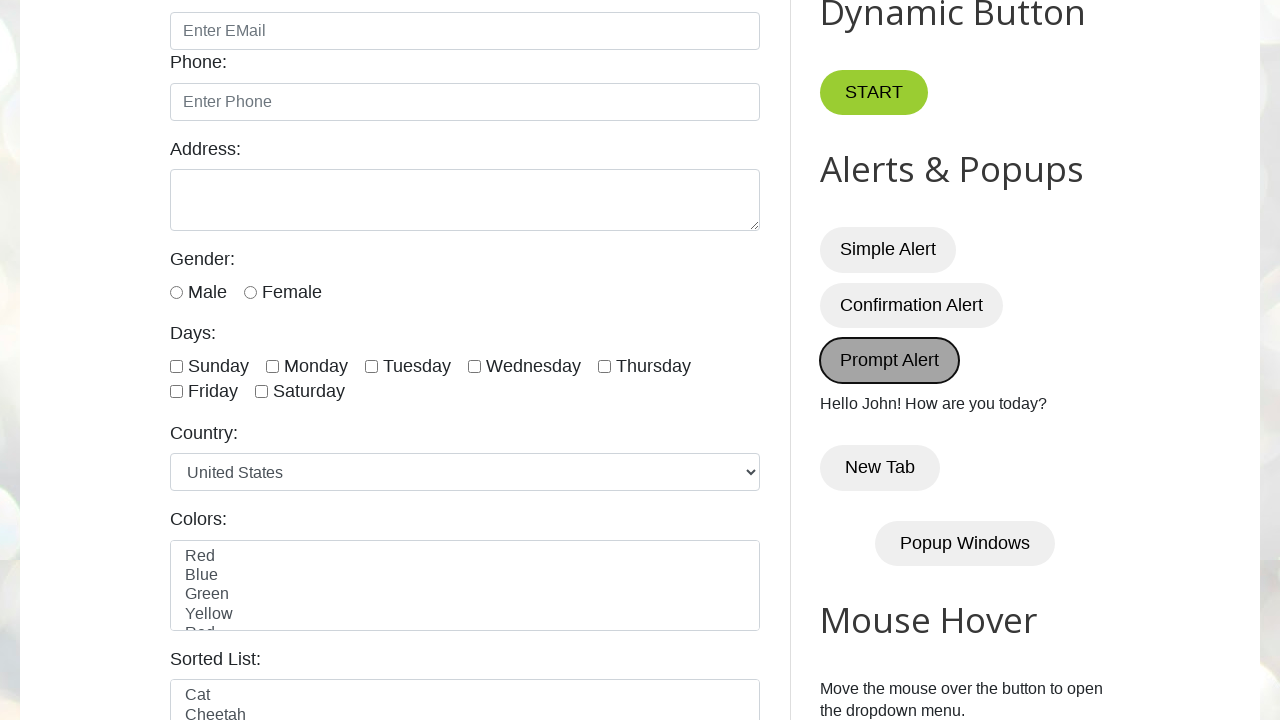

Verified greeting text displays 'Hello John! How are you today?'
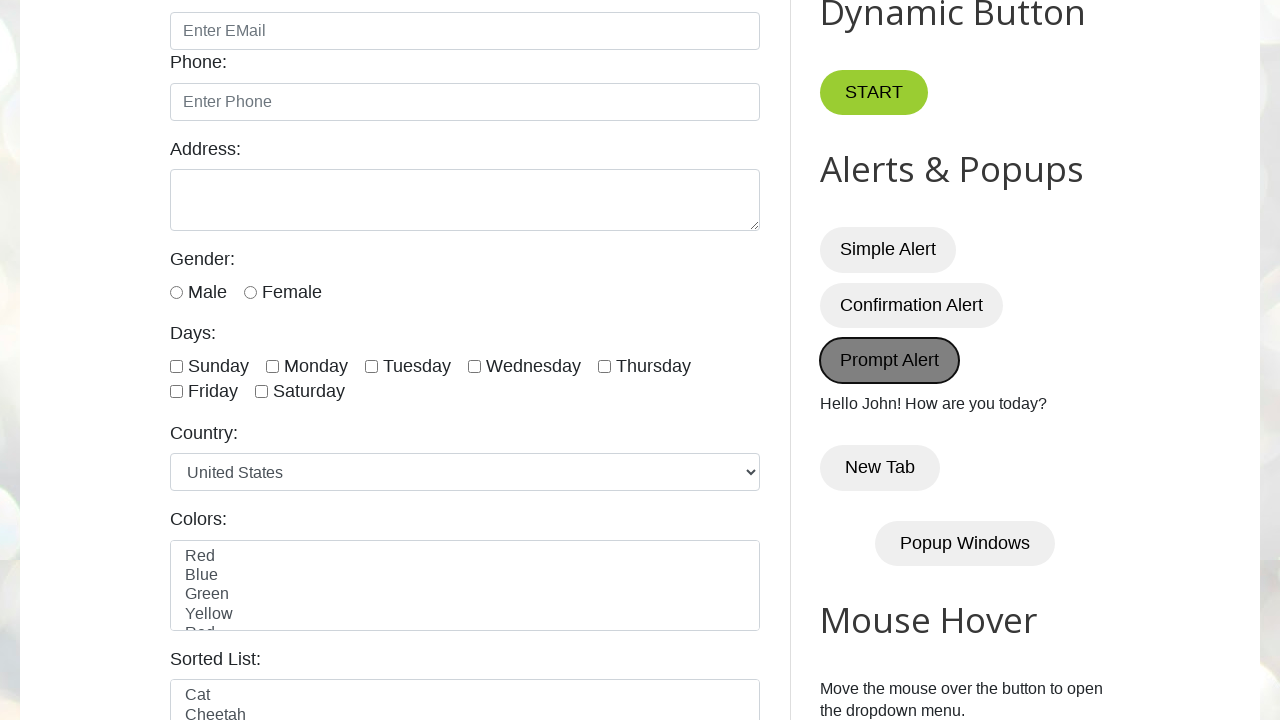

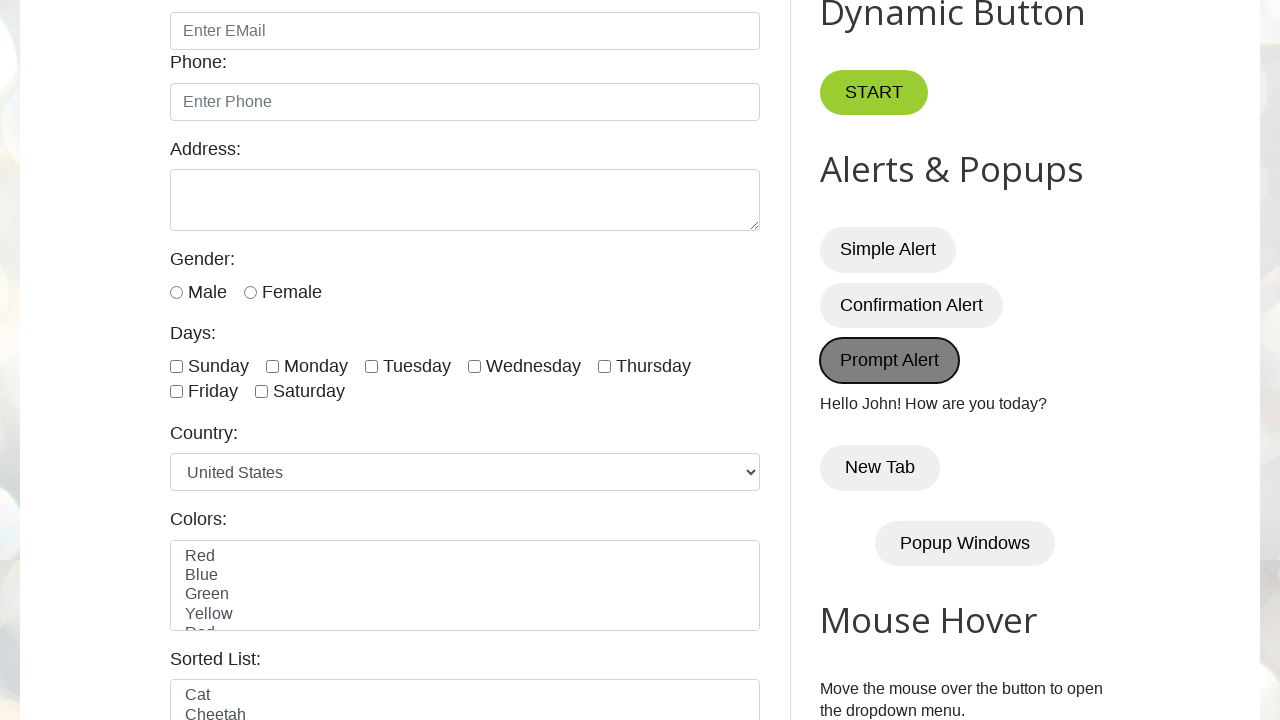